Gets the page title and retrieves text from an element with id 'cheeseLiker'

Starting URL: https://www.selenium.dev/selenium/web/formPage.html

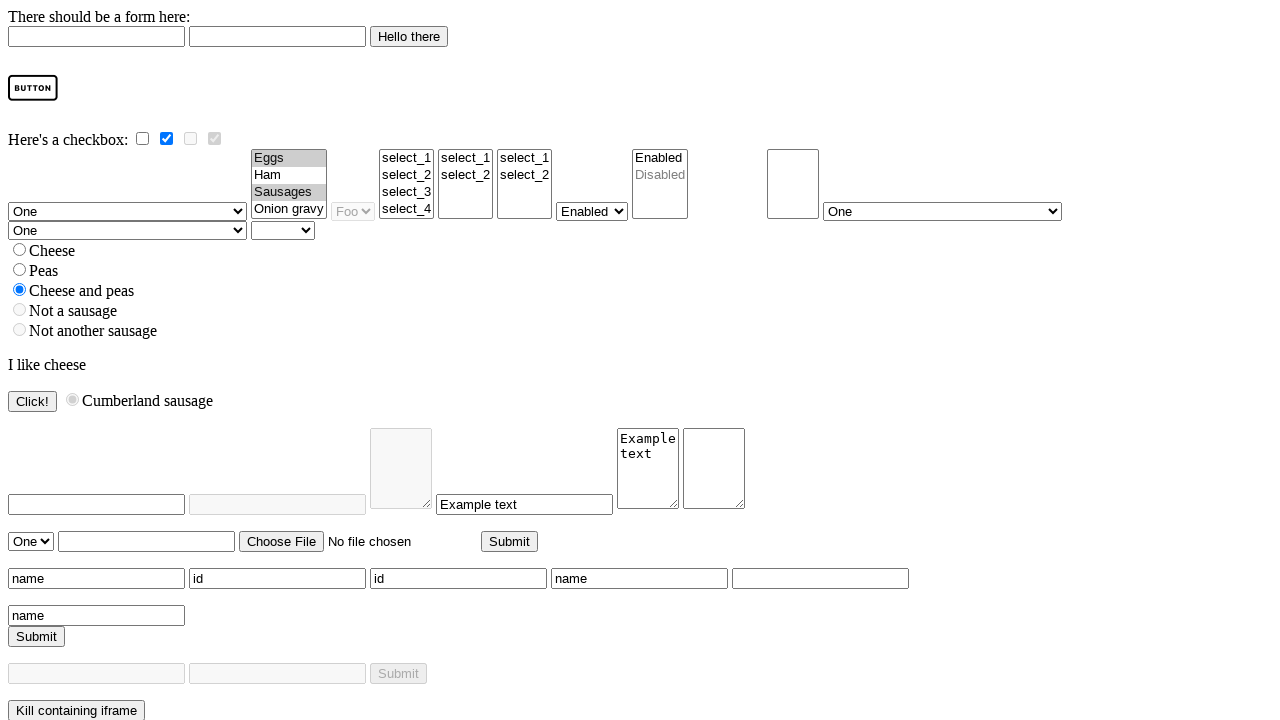

Navigated to form page
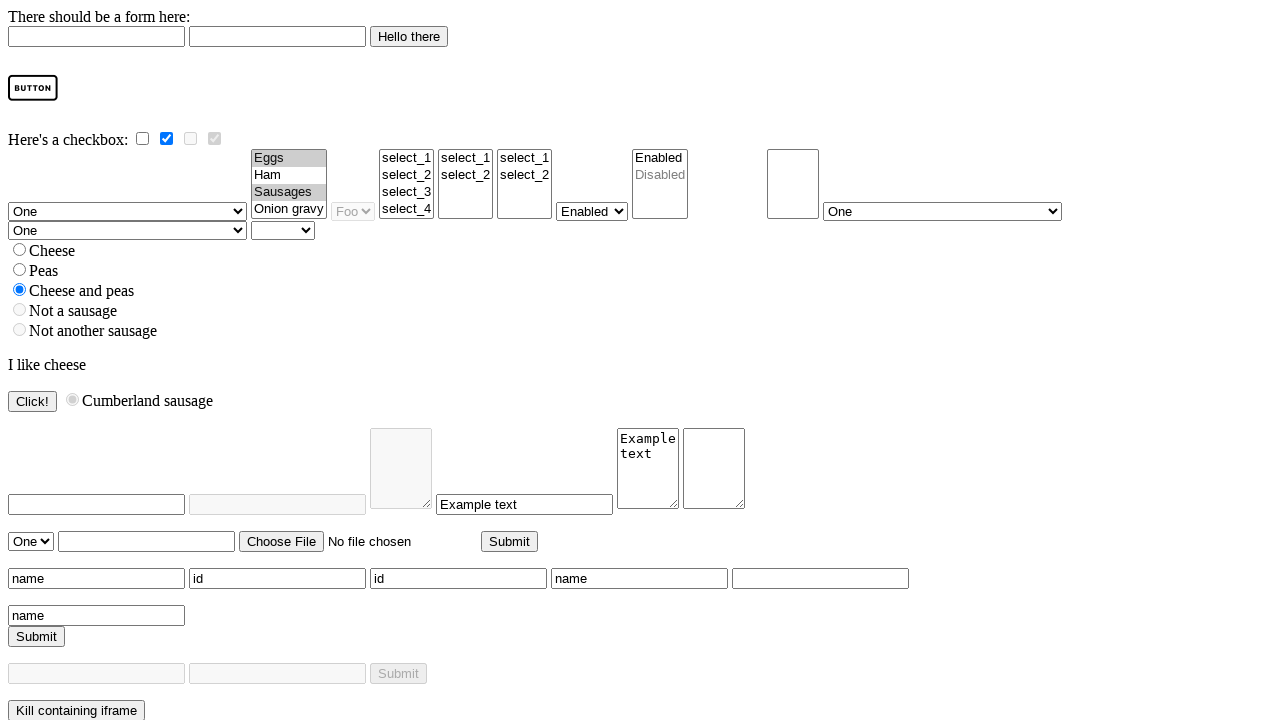

Retrieved page title
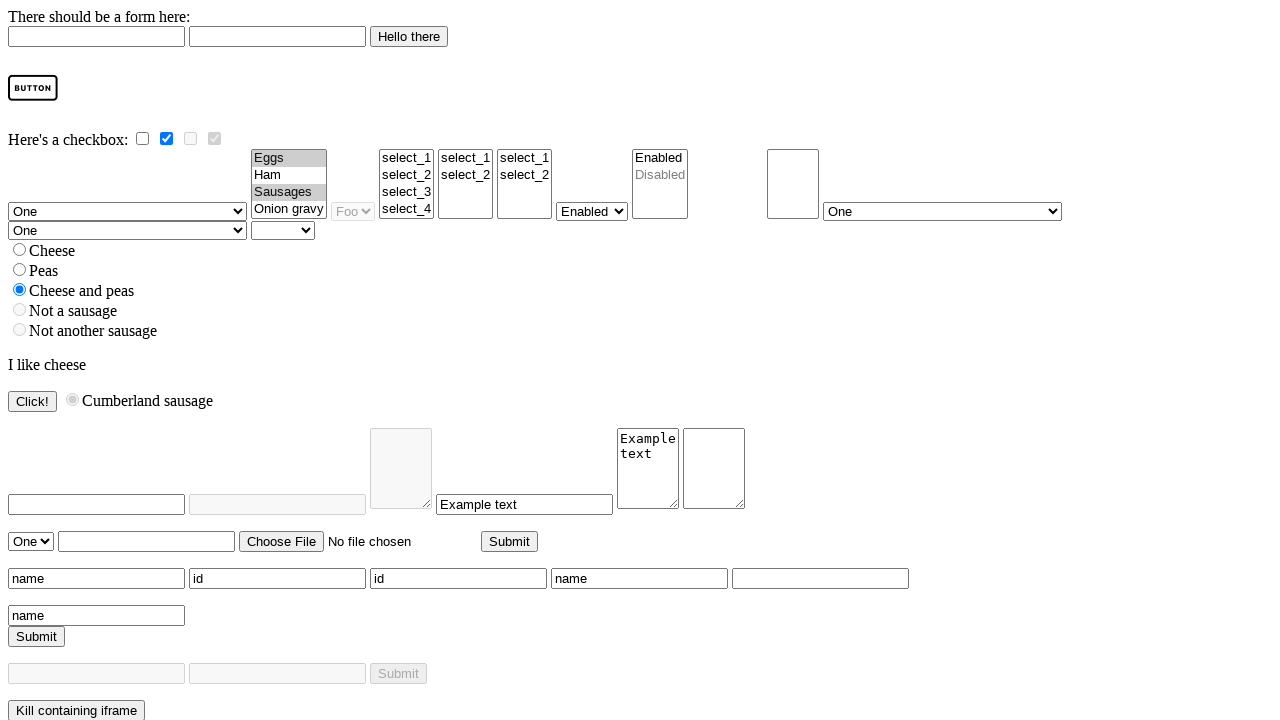

Retrieved text content from cheeseLiker element
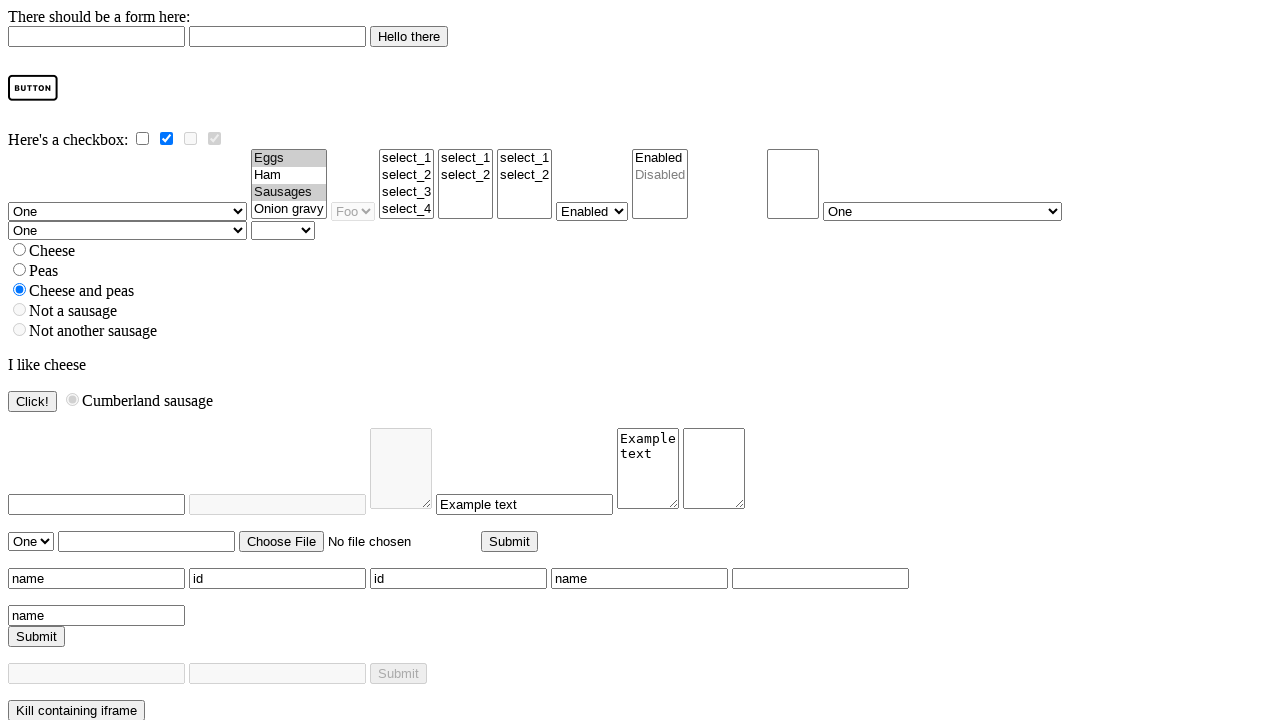

Verified page title is not None
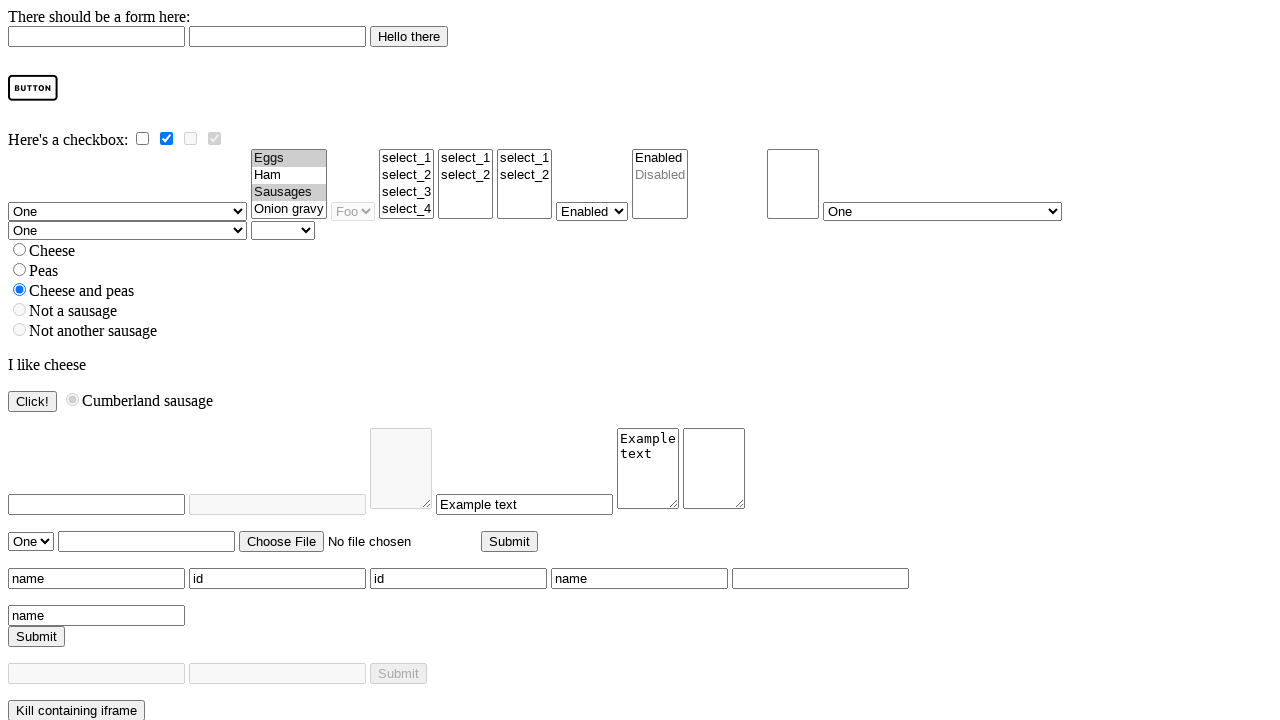

Verified cheeseLiker text content is not None
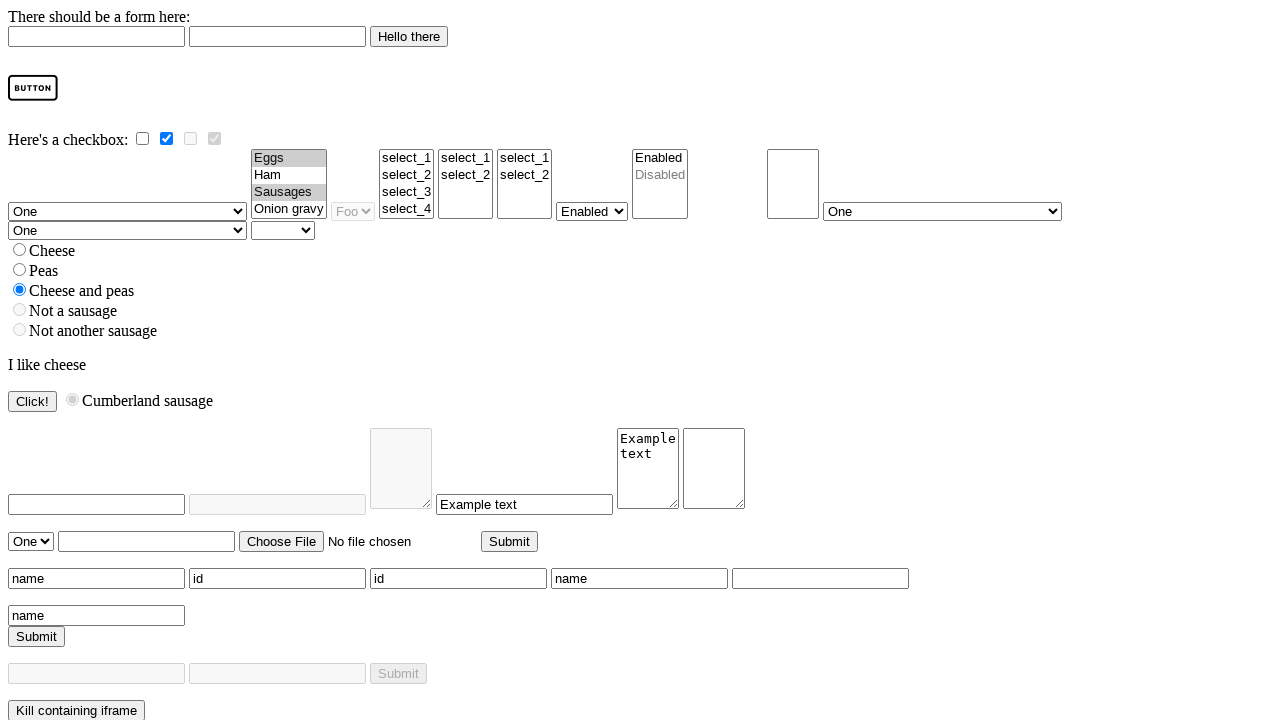

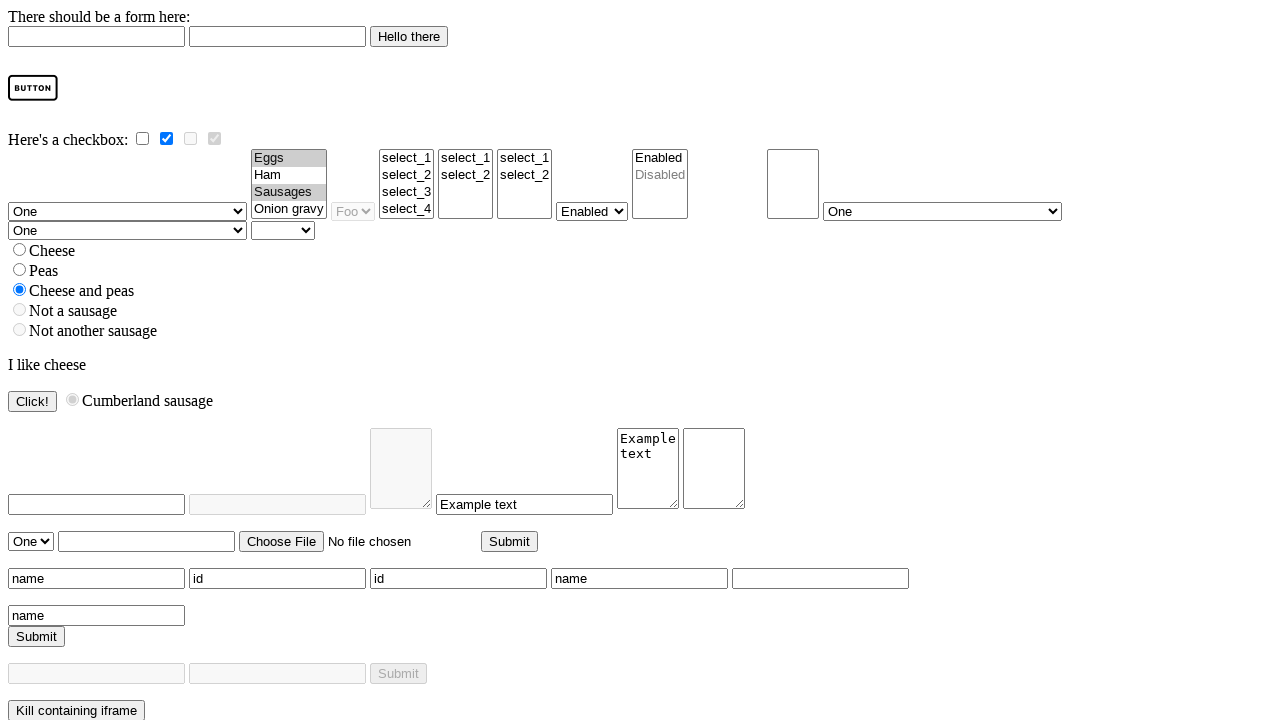